Solves a mathematical puzzle by extracting an attribute value from an image, calculating a result, and submitting the answer along with checkbox and radio button selections

Starting URL: http://suninjuly.github.io/get_attribute.html

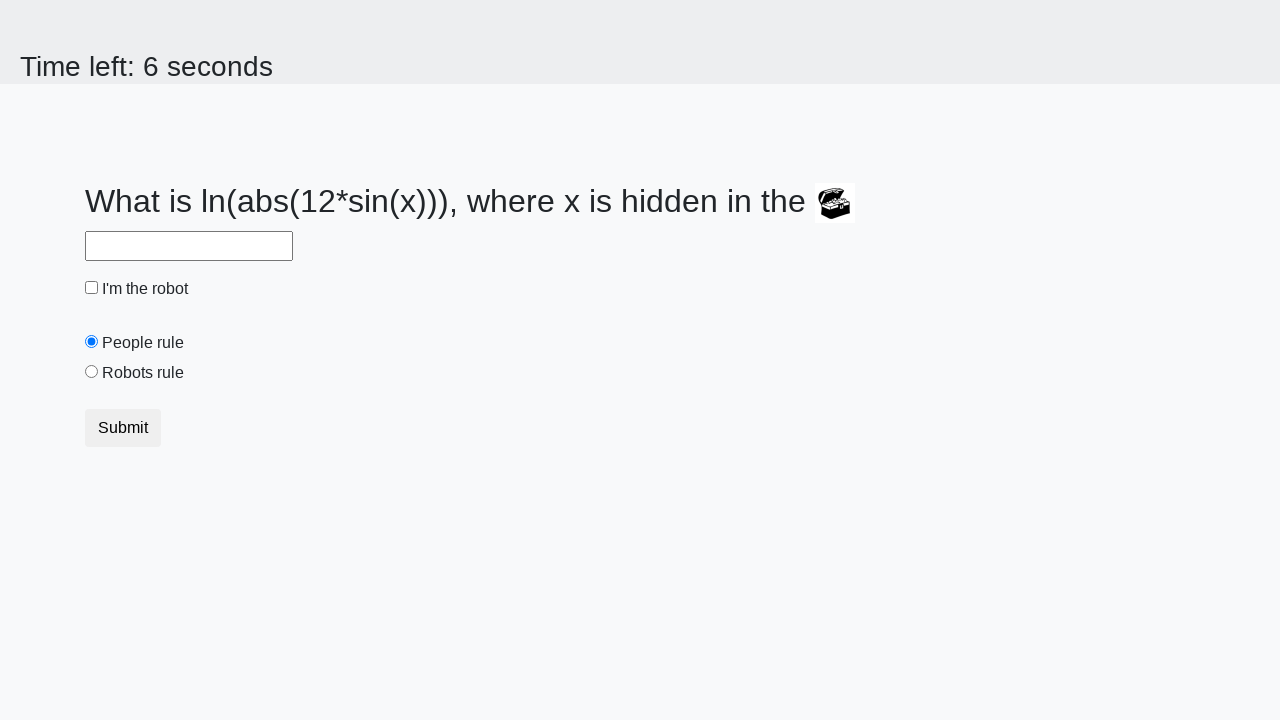

Extracted 'valuex' attribute from treasure image
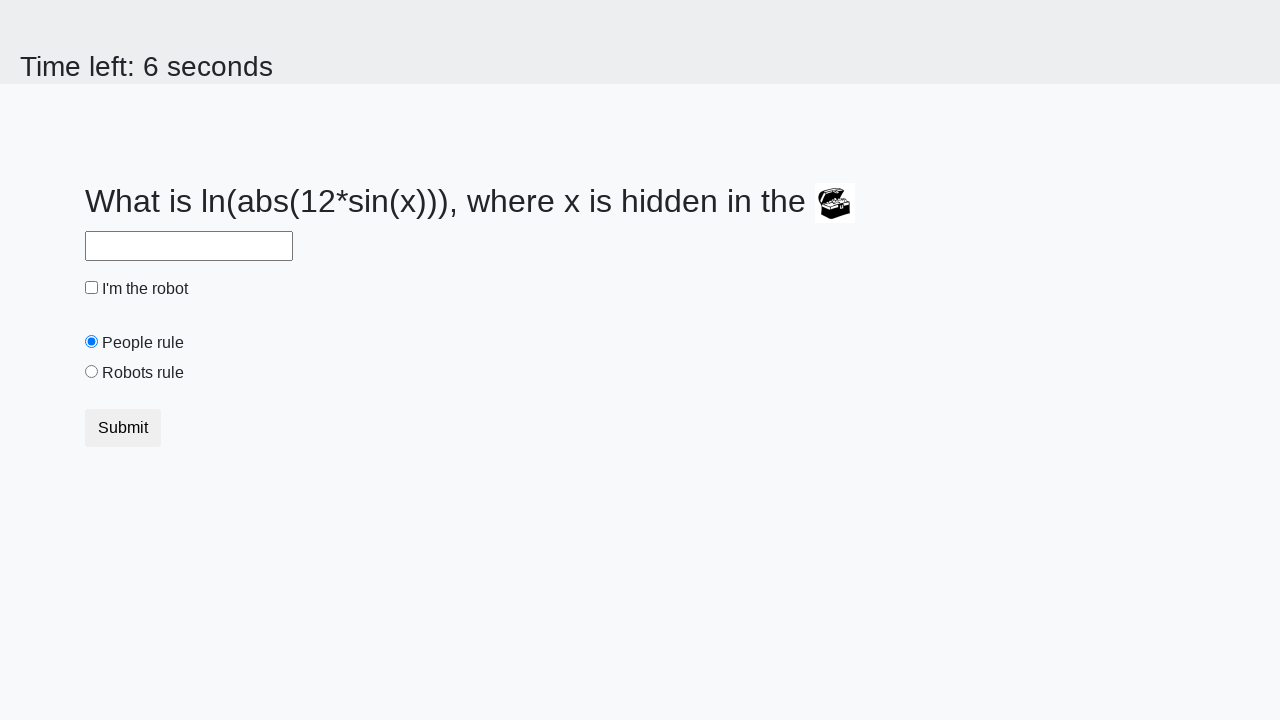

Calculated mathematical result using extracted attribute value
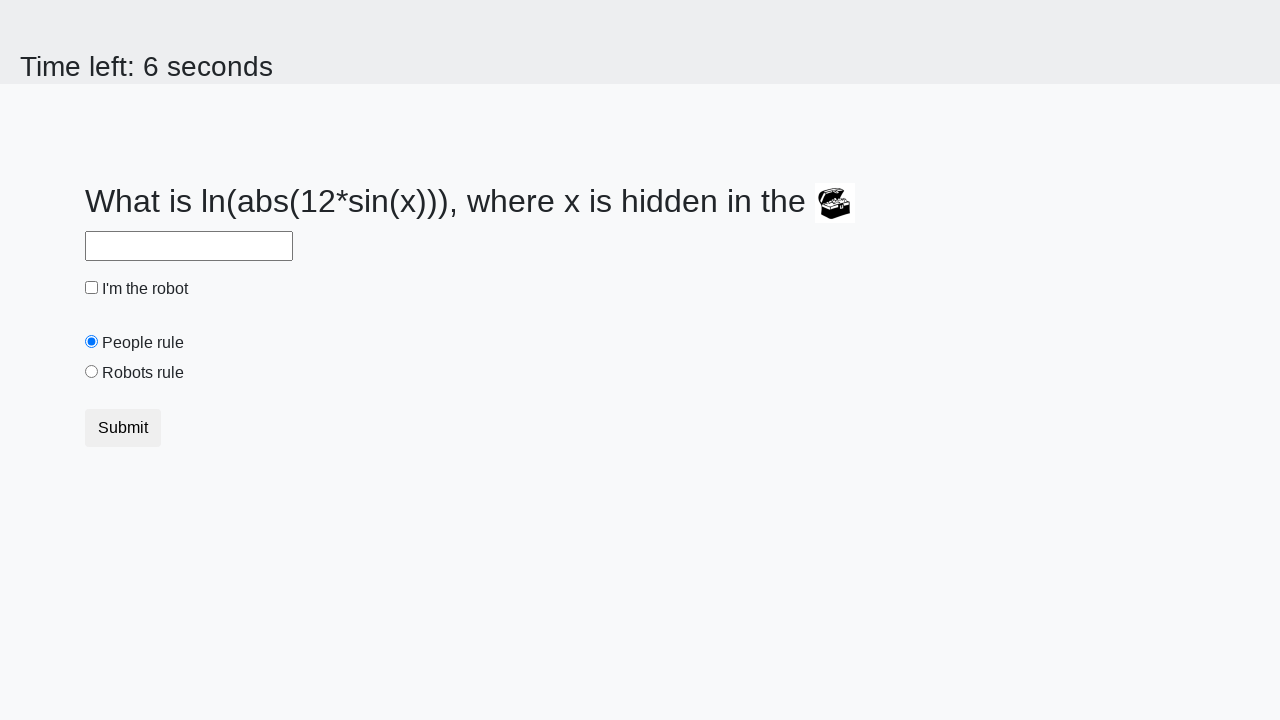

Filled answer field with calculated result on #answer
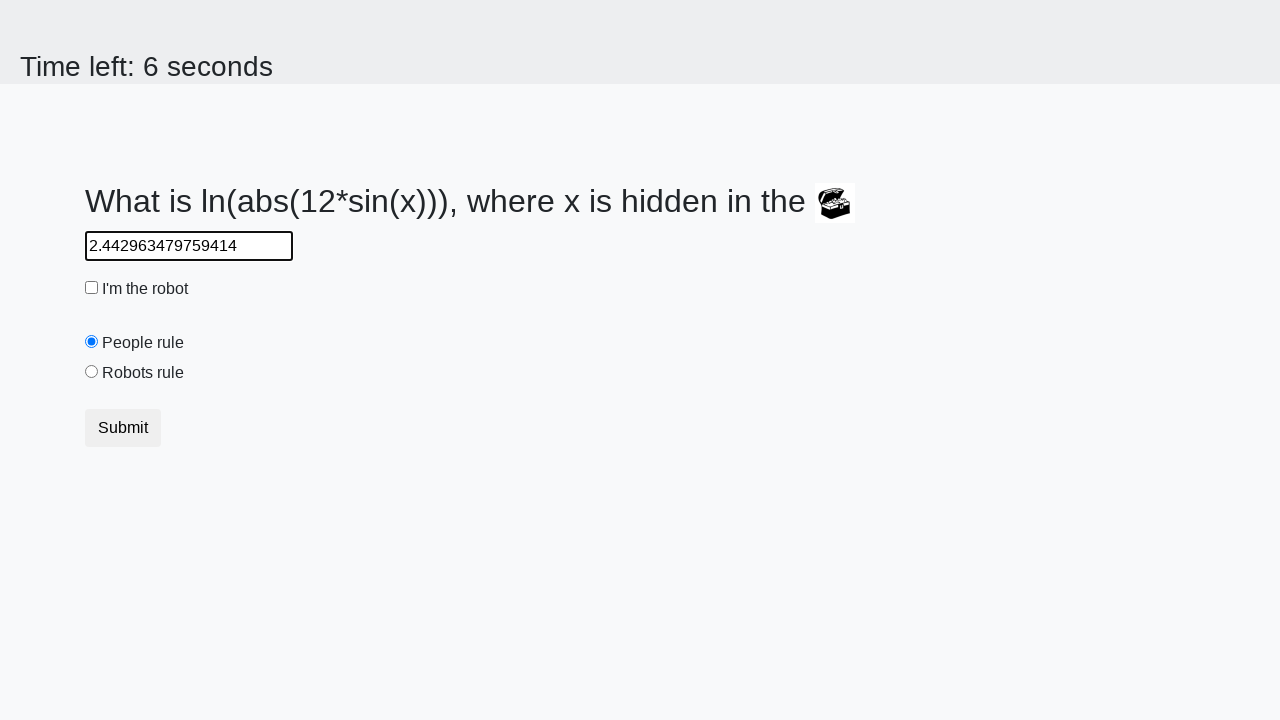

Clicked robot checkbox at (92, 288) on #robotCheckbox
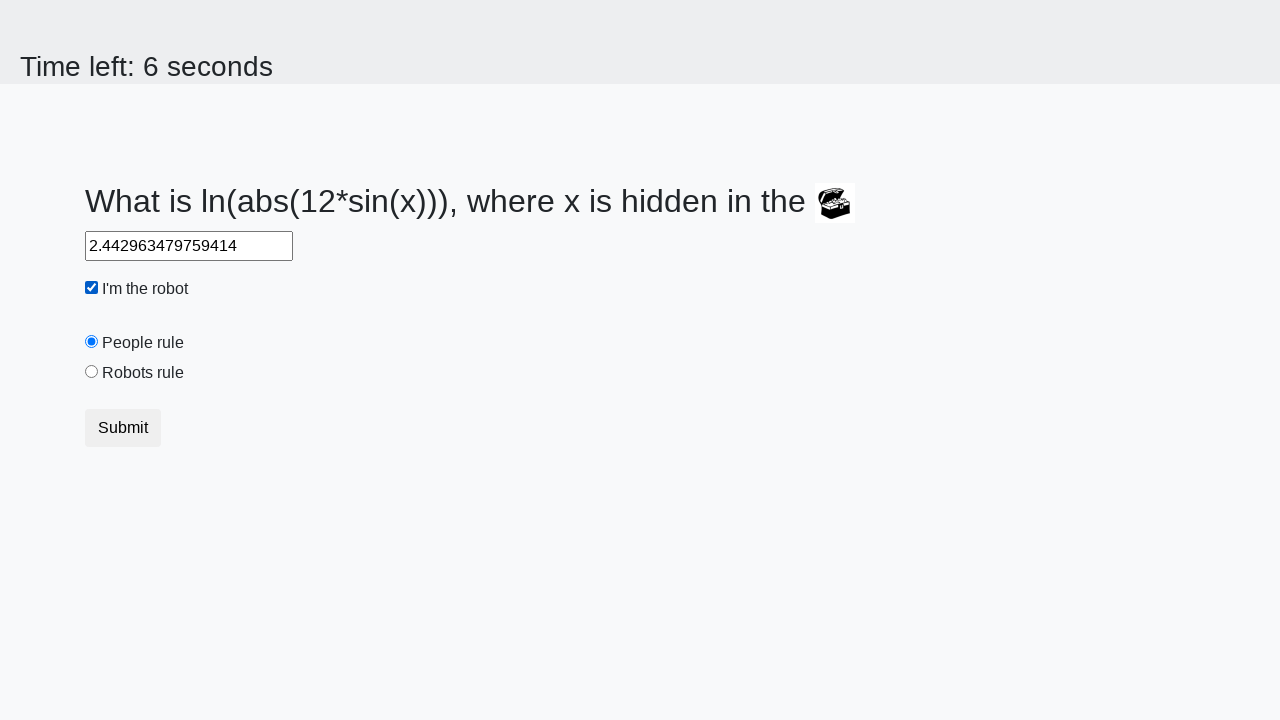

Clicked robots rule radio button at (92, 372) on #robotsRule
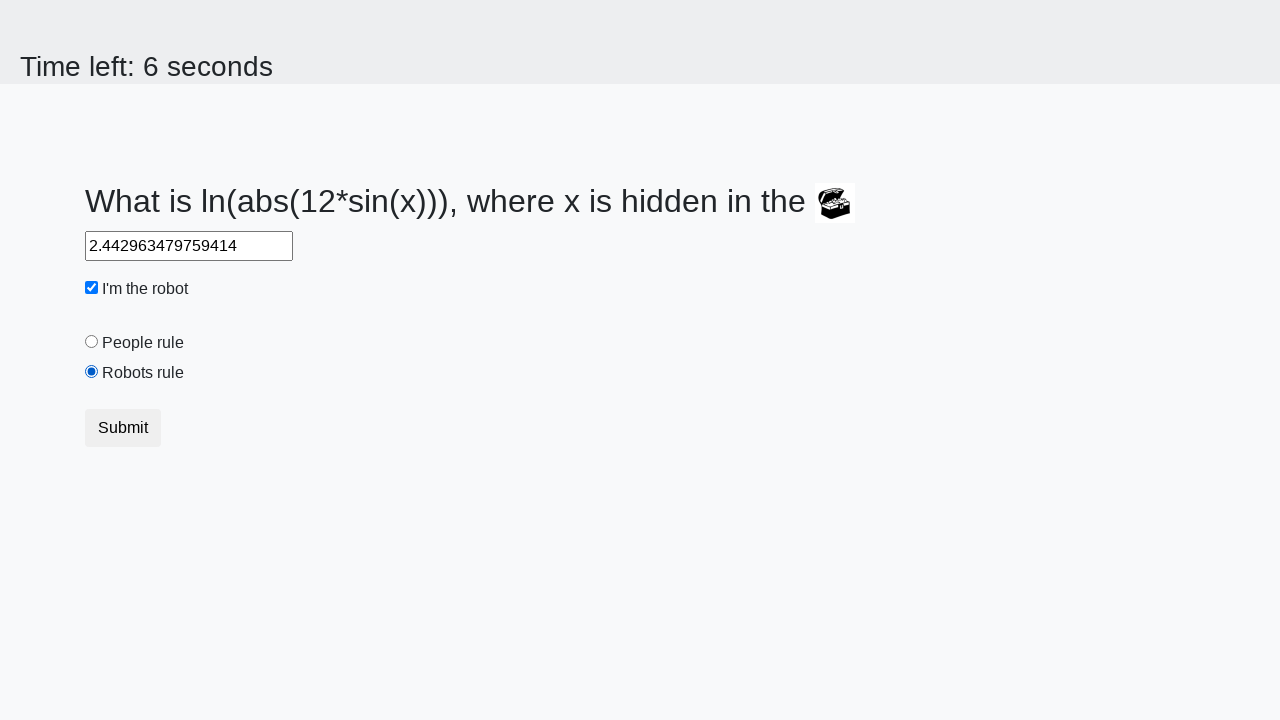

Clicked submit button to submit form at (123, 428) on button[type="submit"]
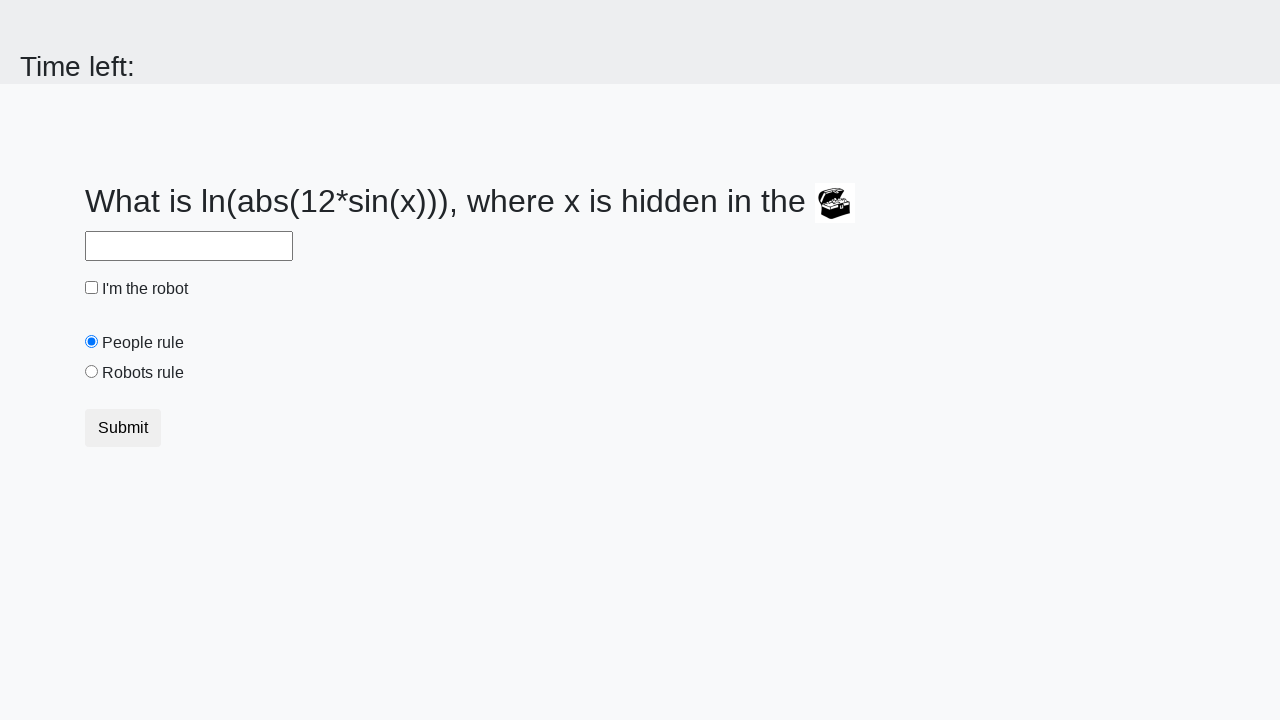

Set up alert dialog handler to accept alerts
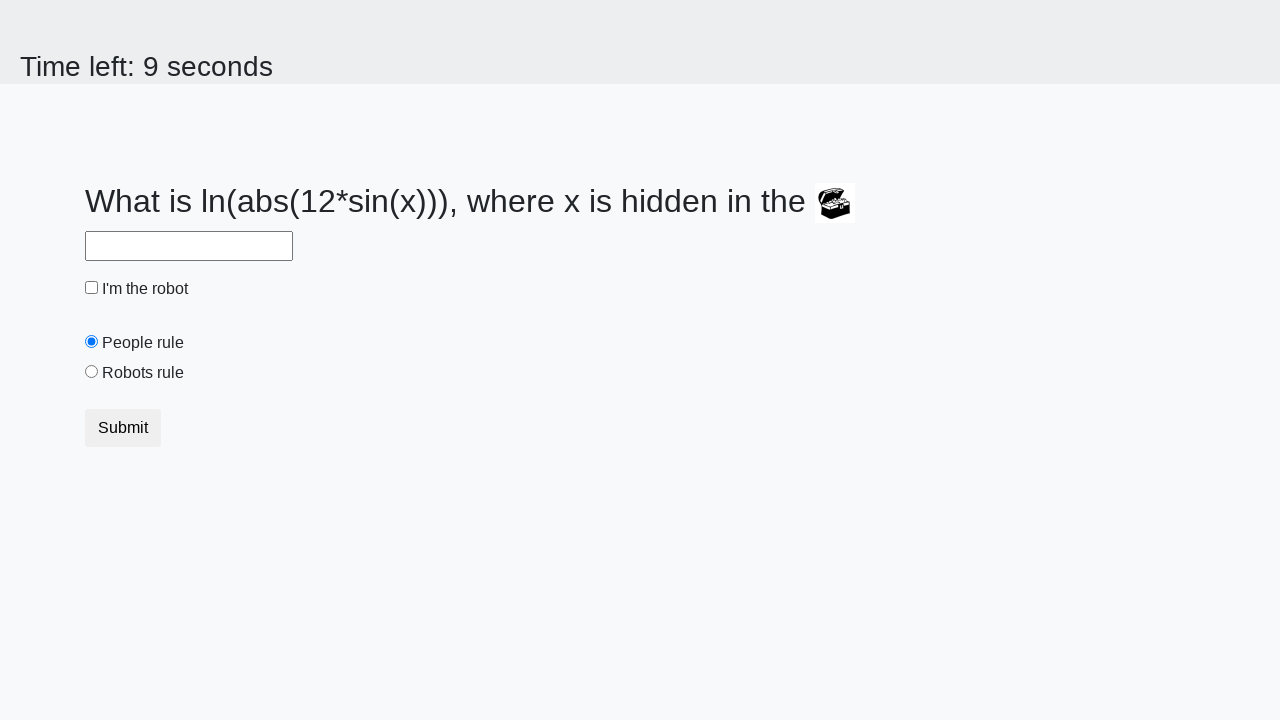

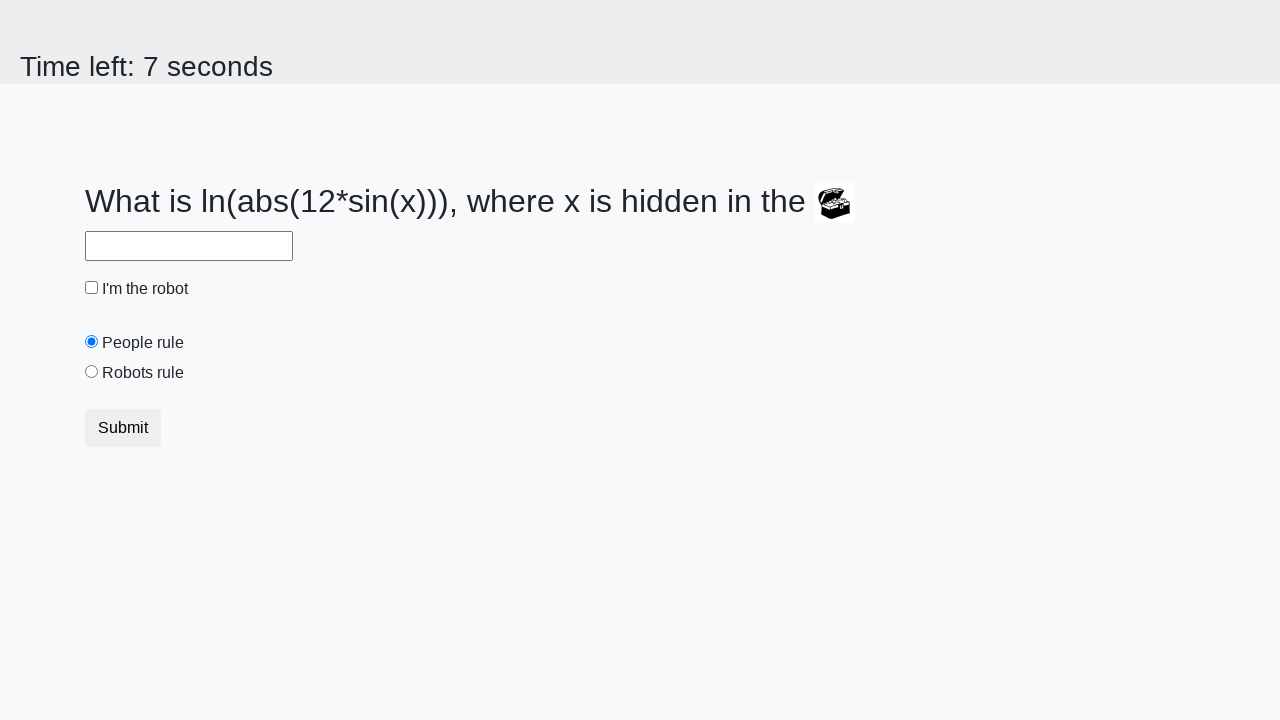